Tests that clicking the "Place ad" button on the main page displays a modal prompting the user to authenticate before placing an ad.

Starting URL: https://qa-desk.stand.praktikum-services.ru/

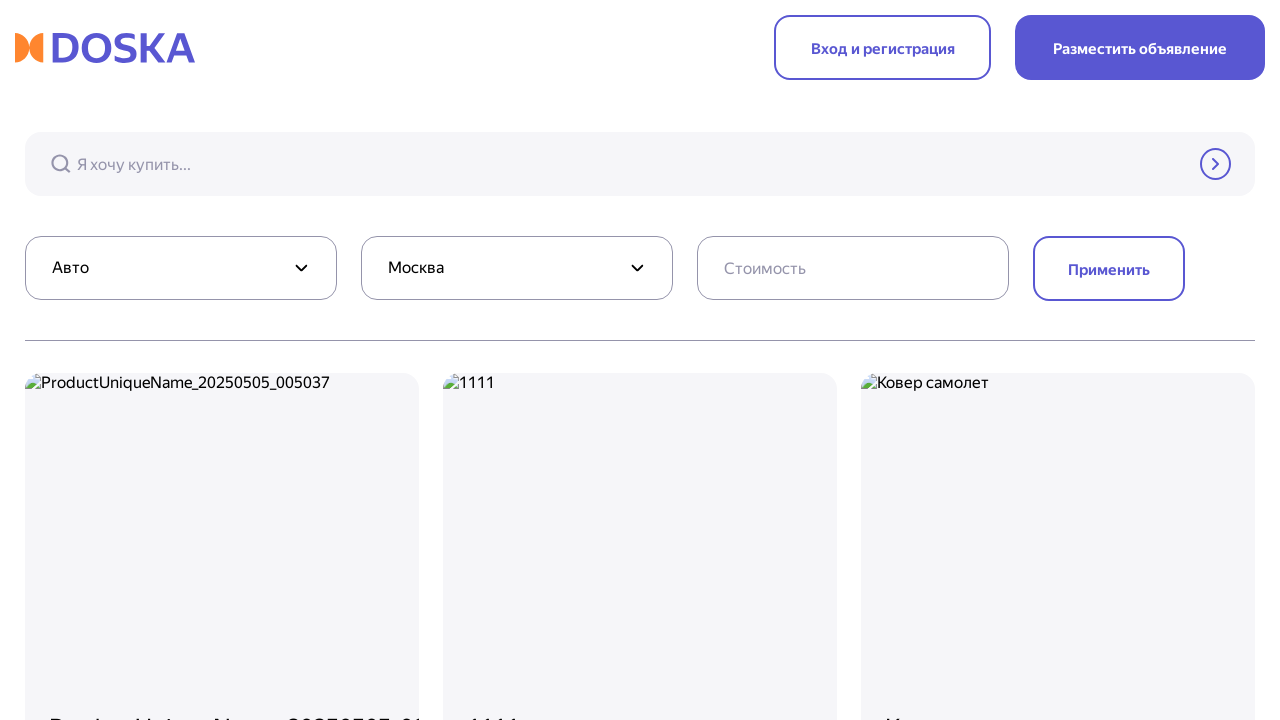

Located 'Place ad' button on main page
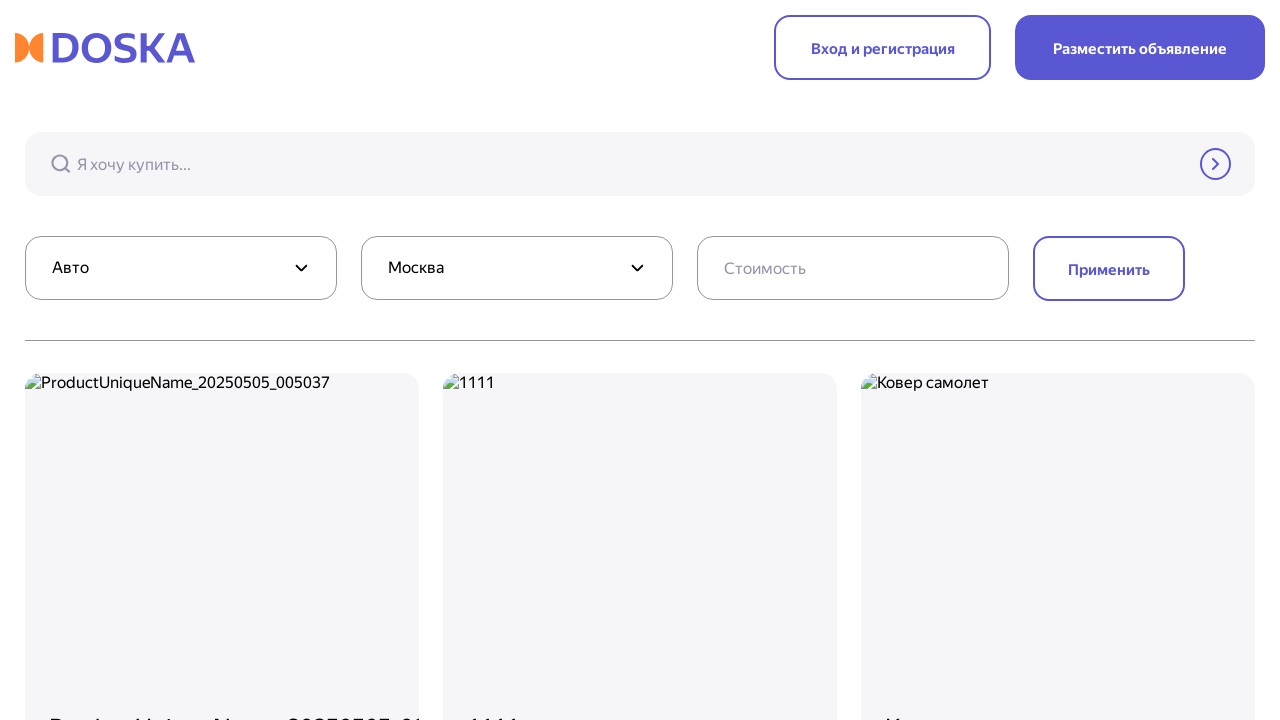

Clicked 'Place ad' button
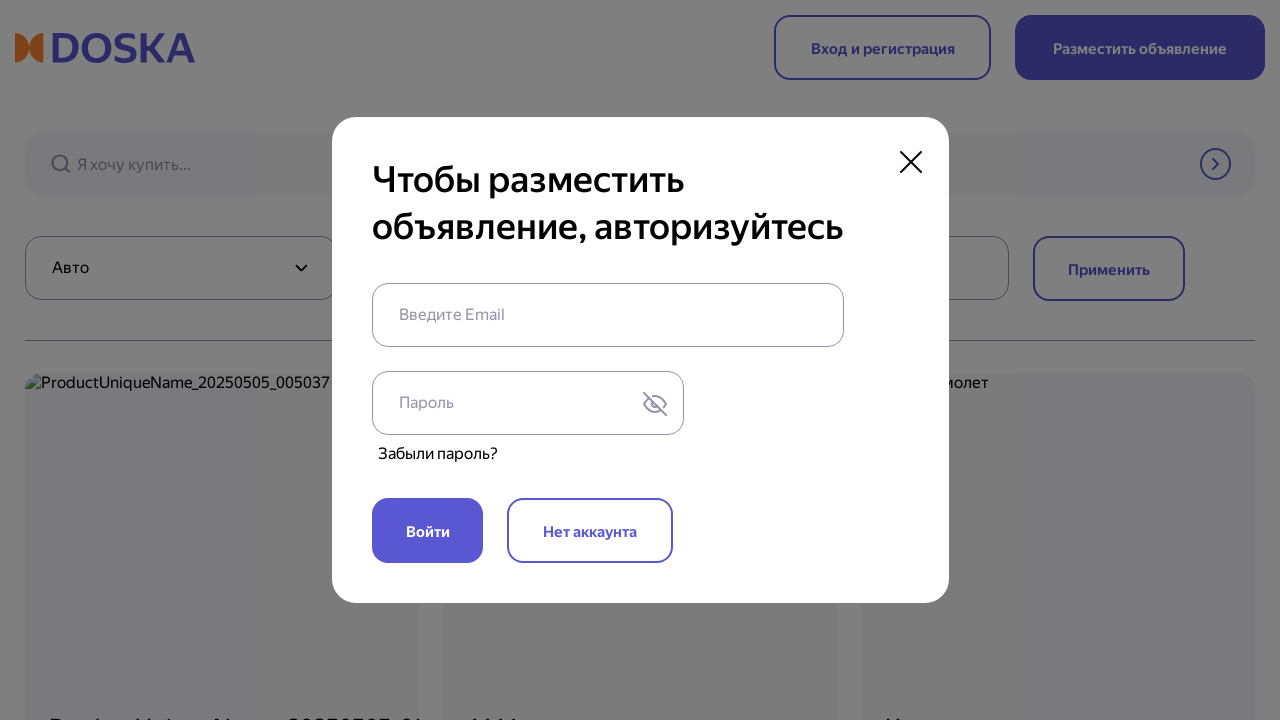

Modal with authorization prompt appeared
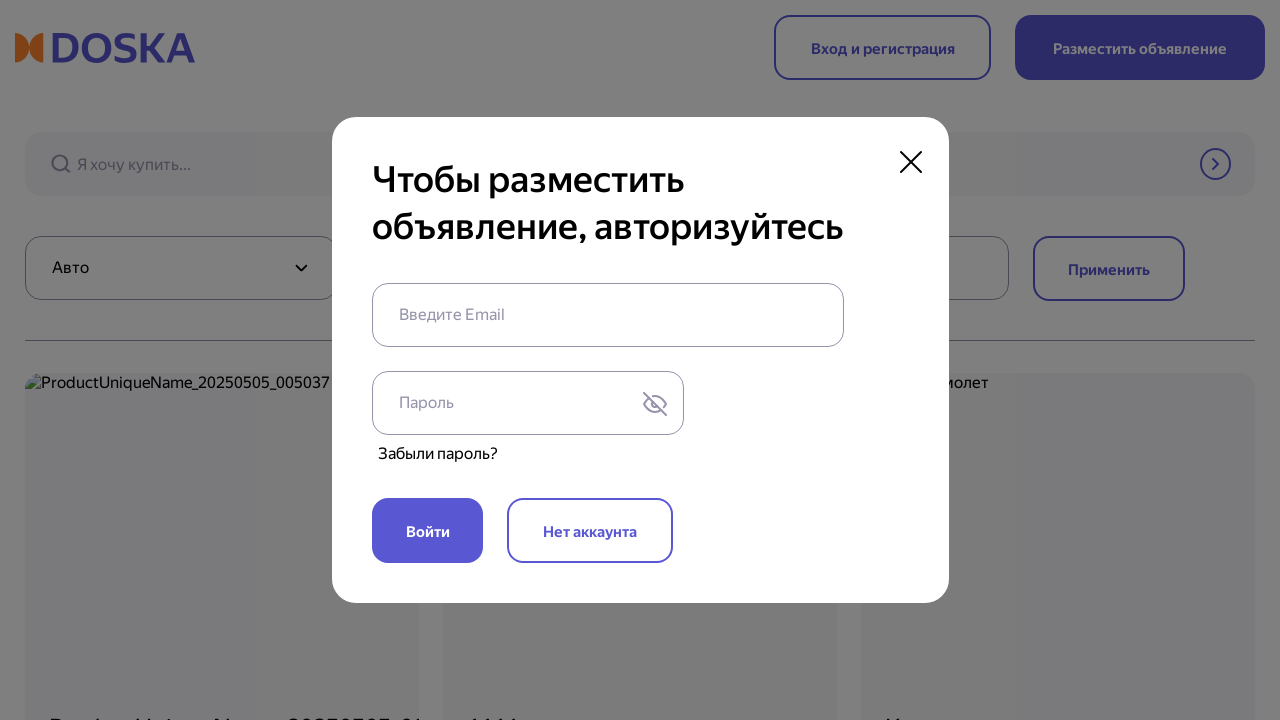

Verified modal title is visible
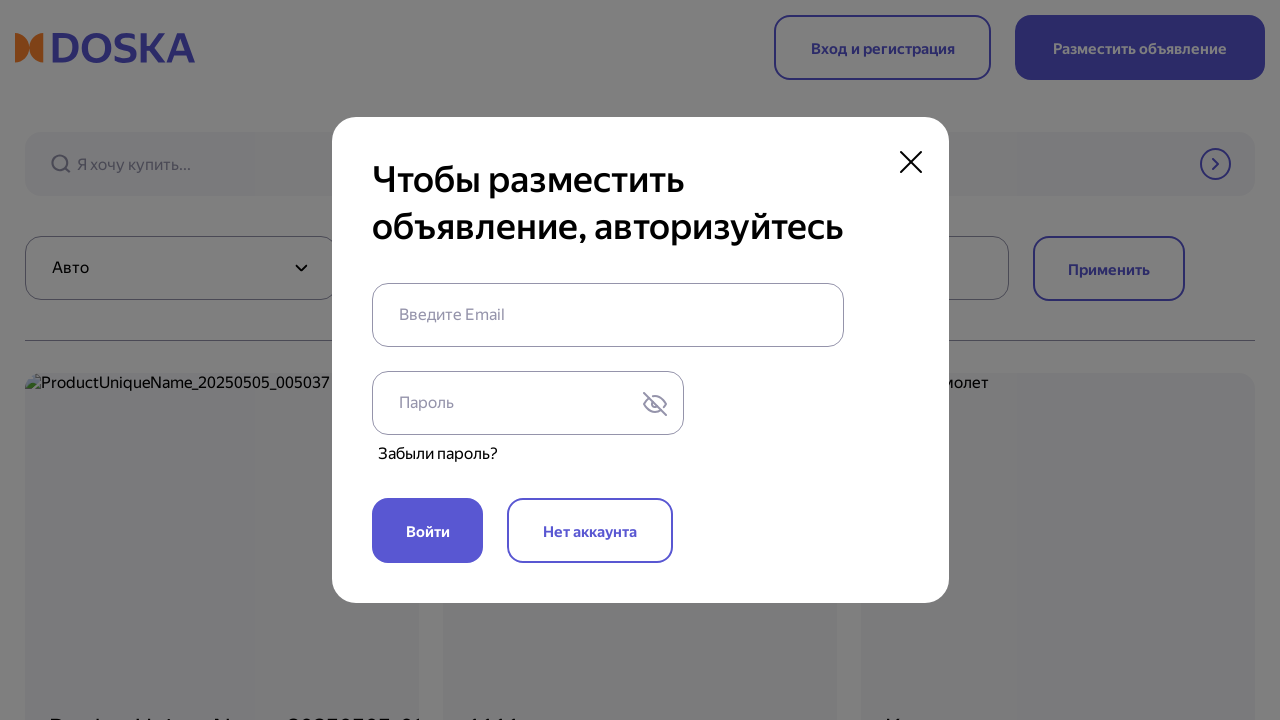

Verified modal title text matches expected: 'Чтобы разместить объявление, авторизуйтесь'
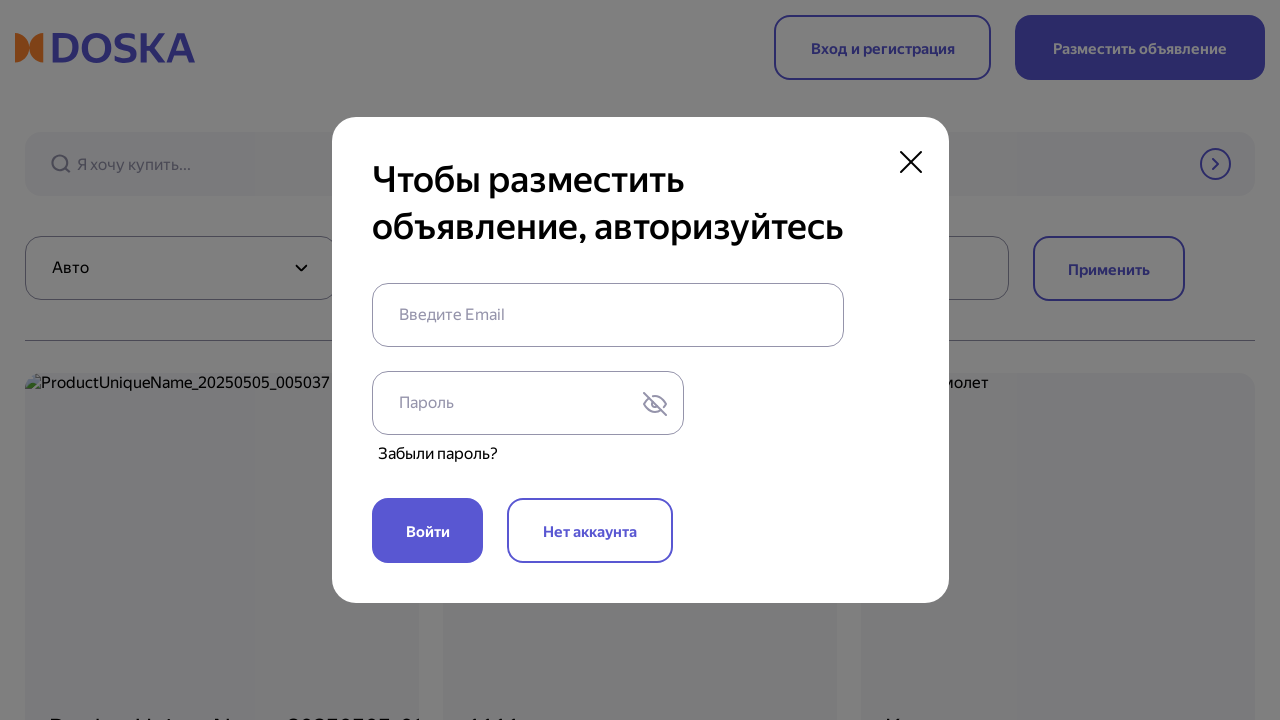

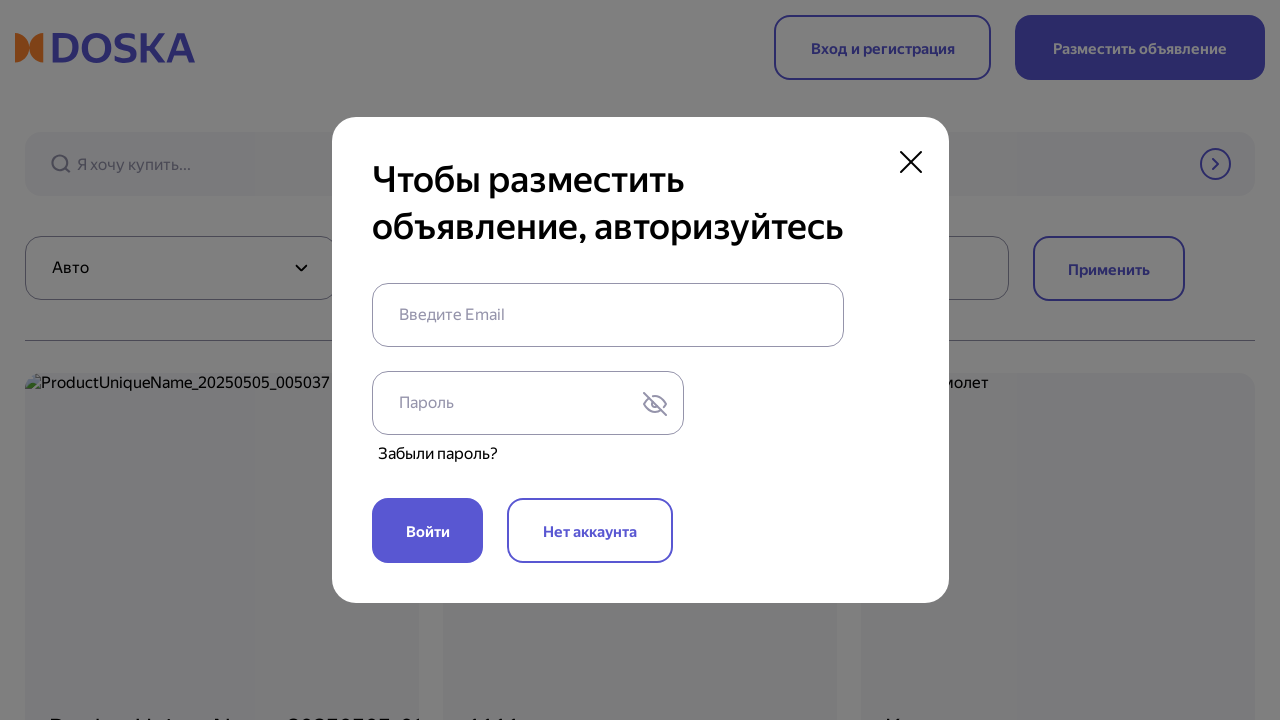